Tests a registration form by filling in first name, last name, and email fields, then submitting the form and verifying the success message

Starting URL: http://suninjuly.github.io/registration1.html

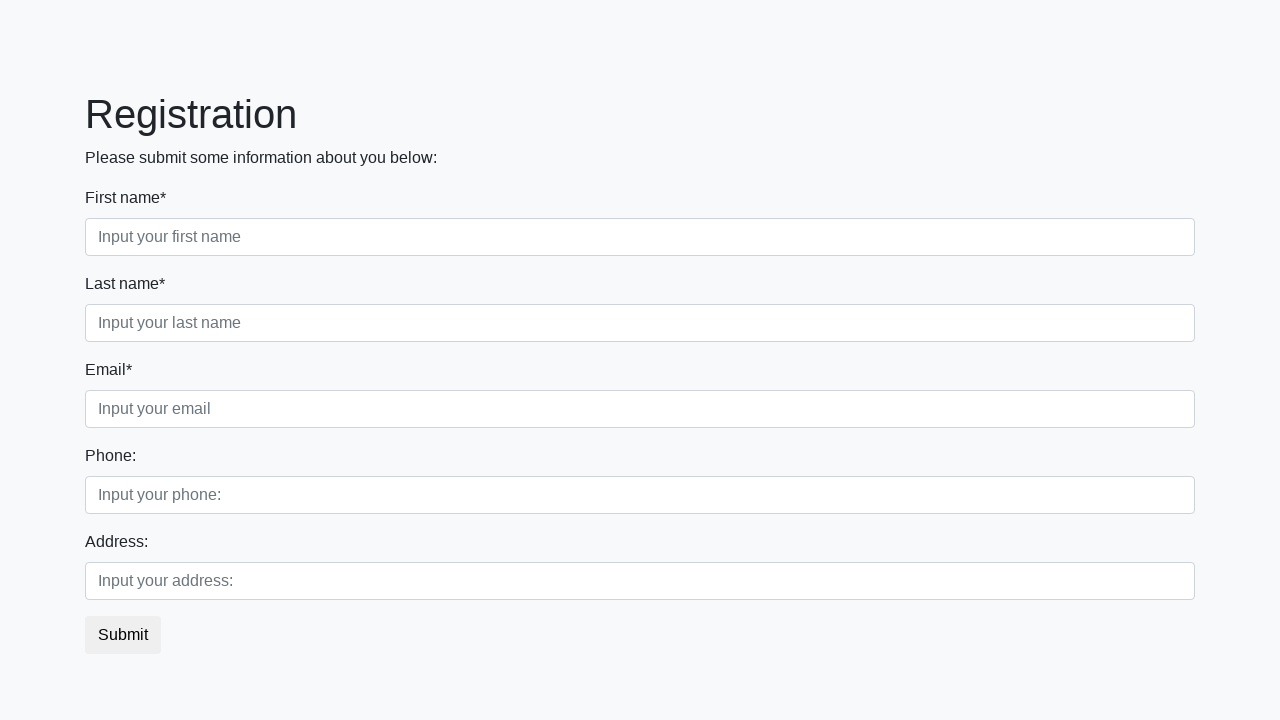

Filled first name field with 'Ivan' on //label[text()='First name*']/following::input
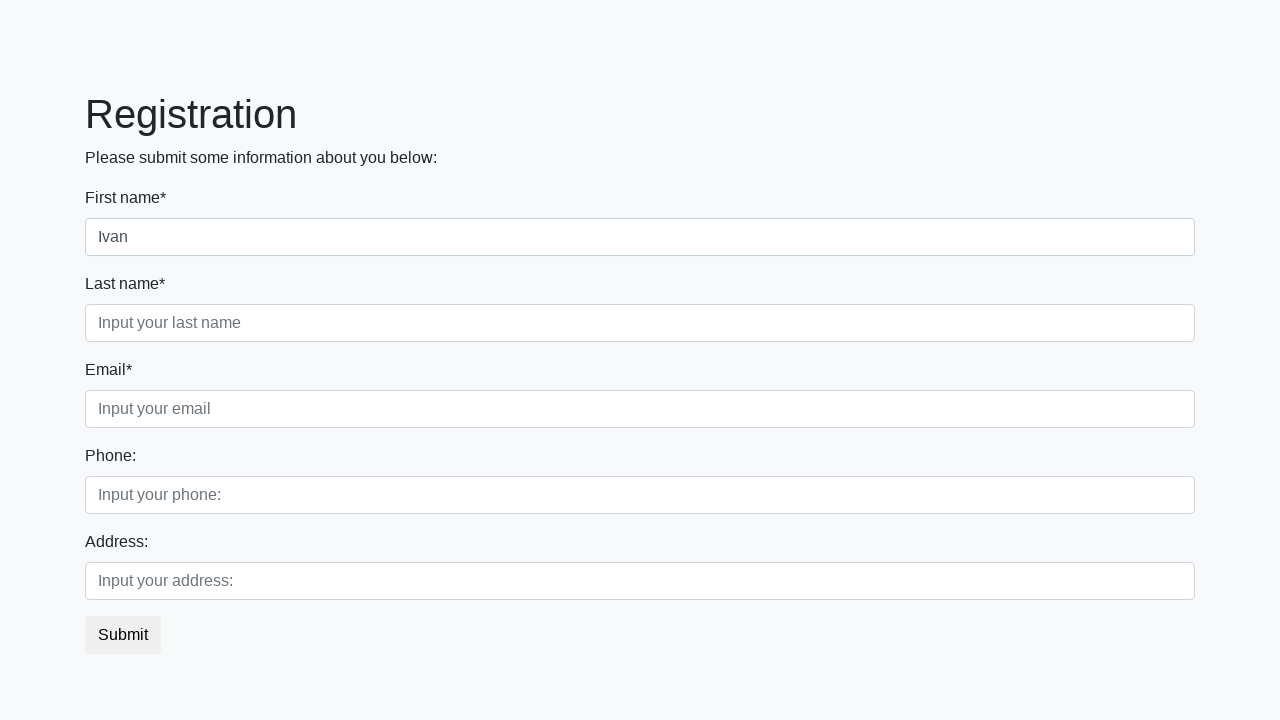

Filled last name field with 'Petrov' on //label[text()='Last name*']/following::input
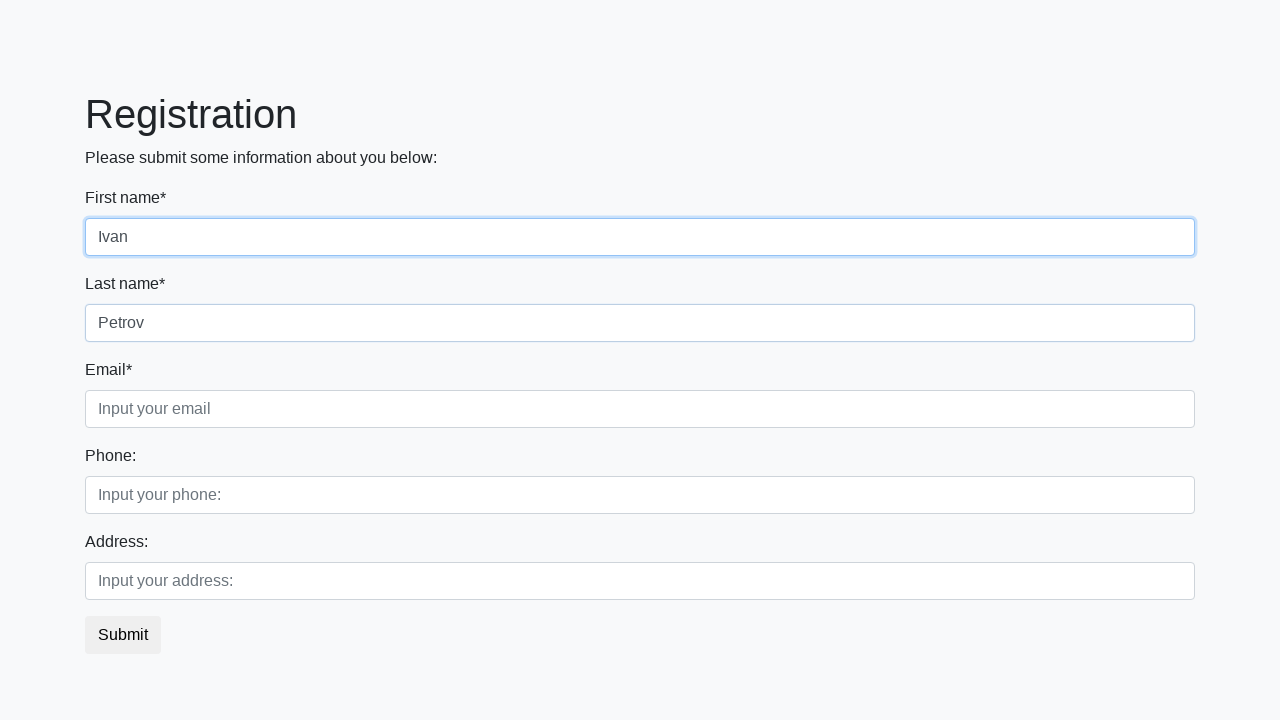

Filled email field with 'test@example.com' on //label[text()='Email*']/following::input
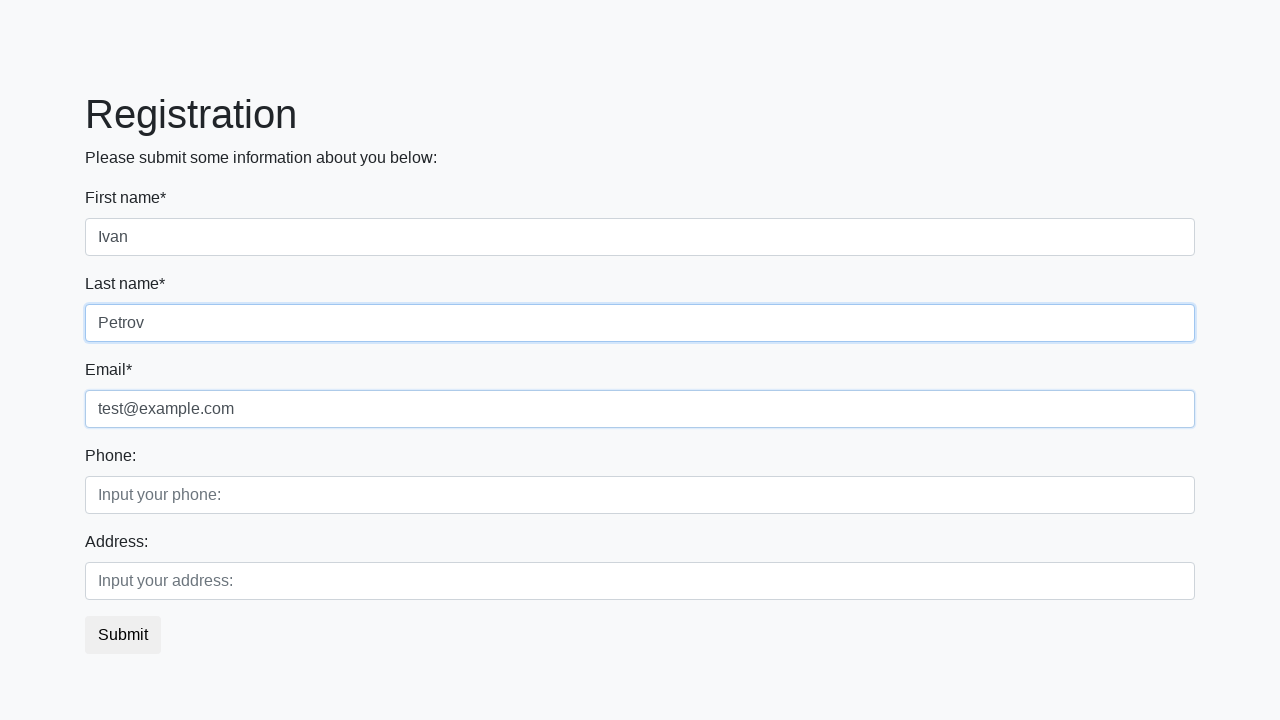

Clicked submit button to register at (123, 635) on button.btn
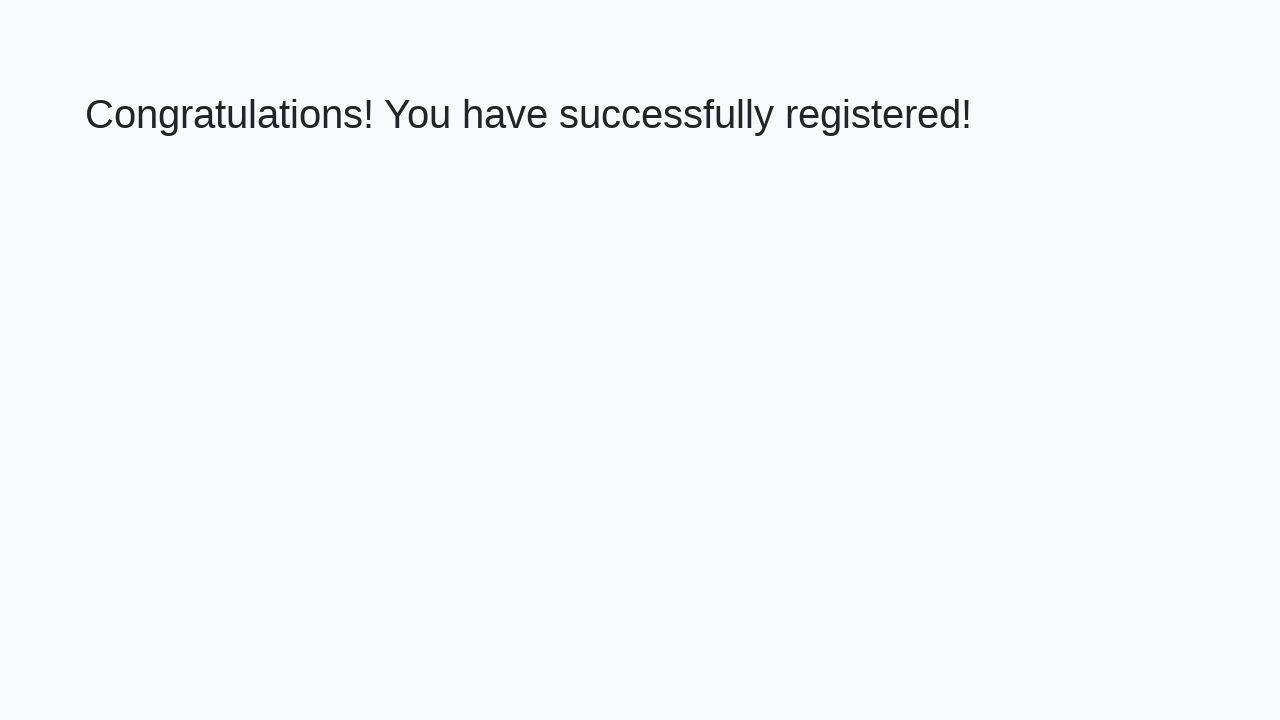

Success page loaded with h1 element visible
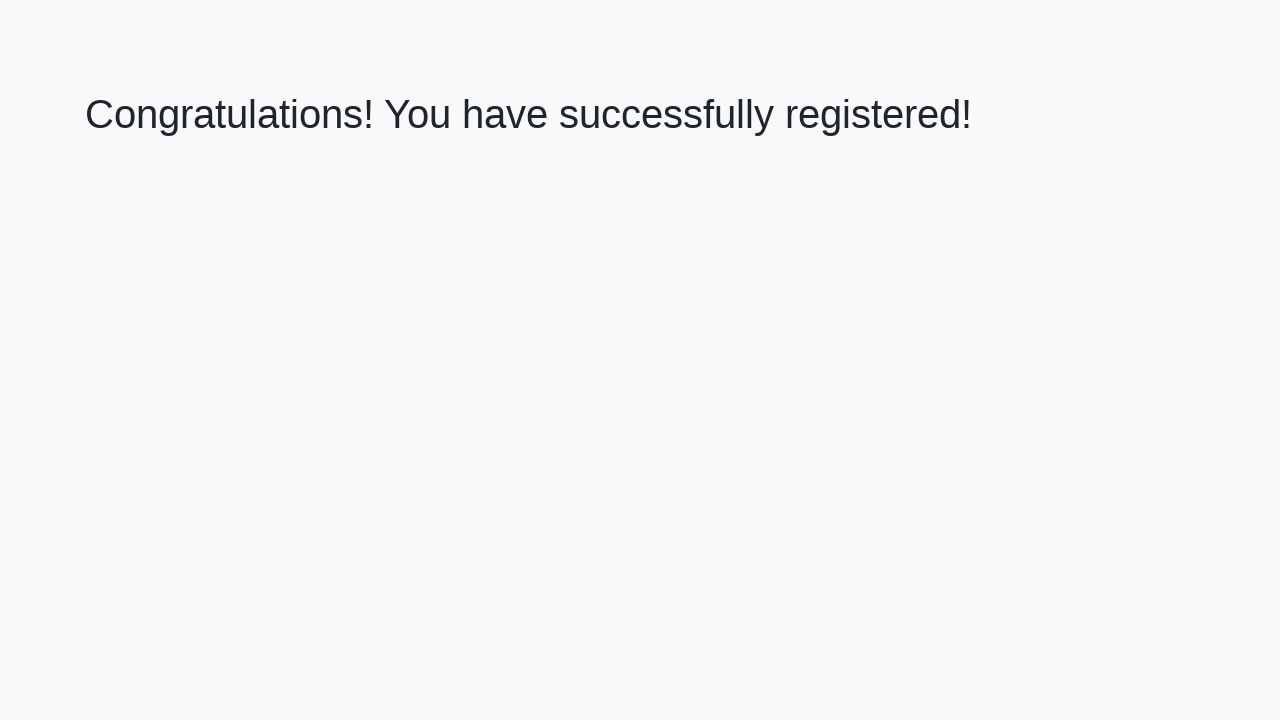

Retrieved success message: 'Congratulations! You have successfully registered!'
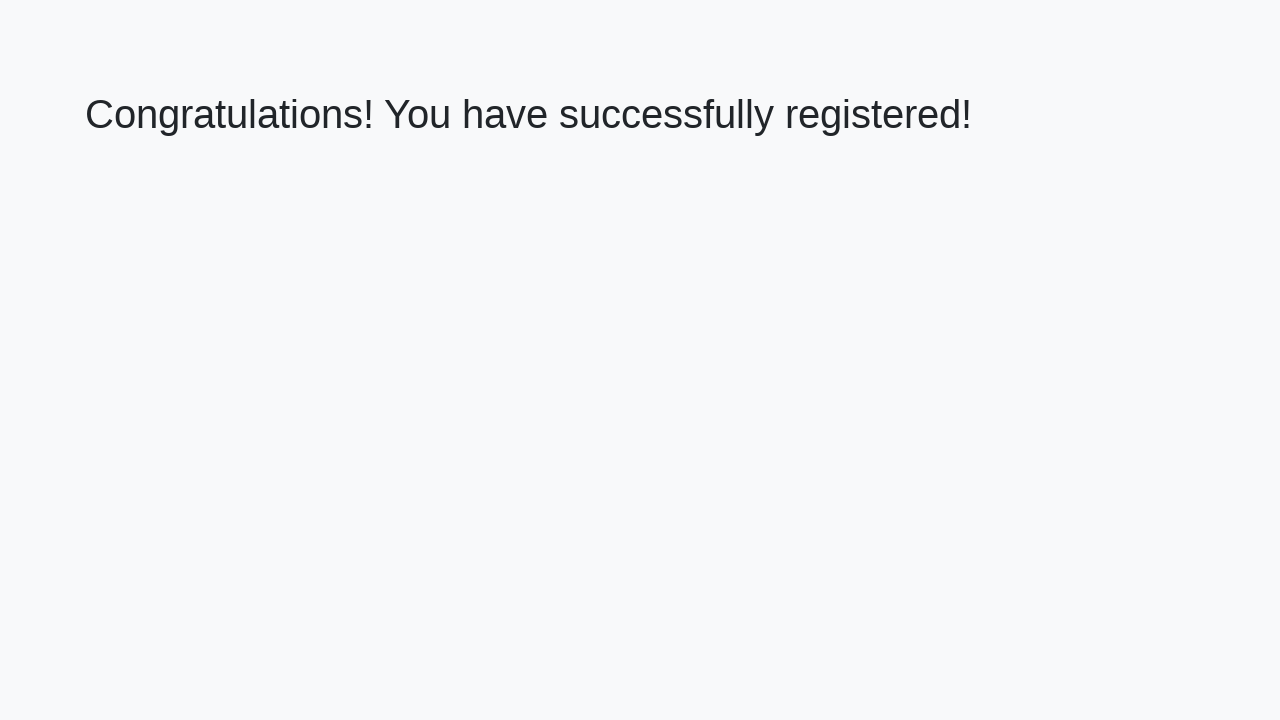

Verified success message matches expected text
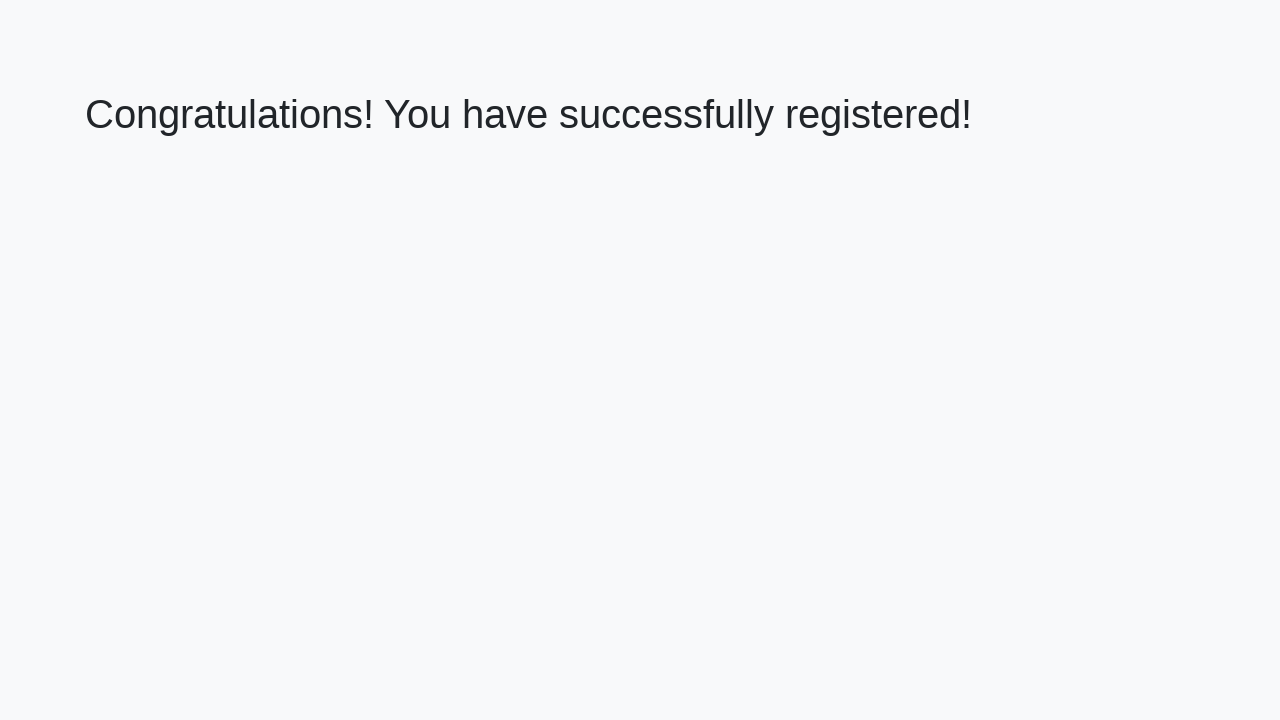

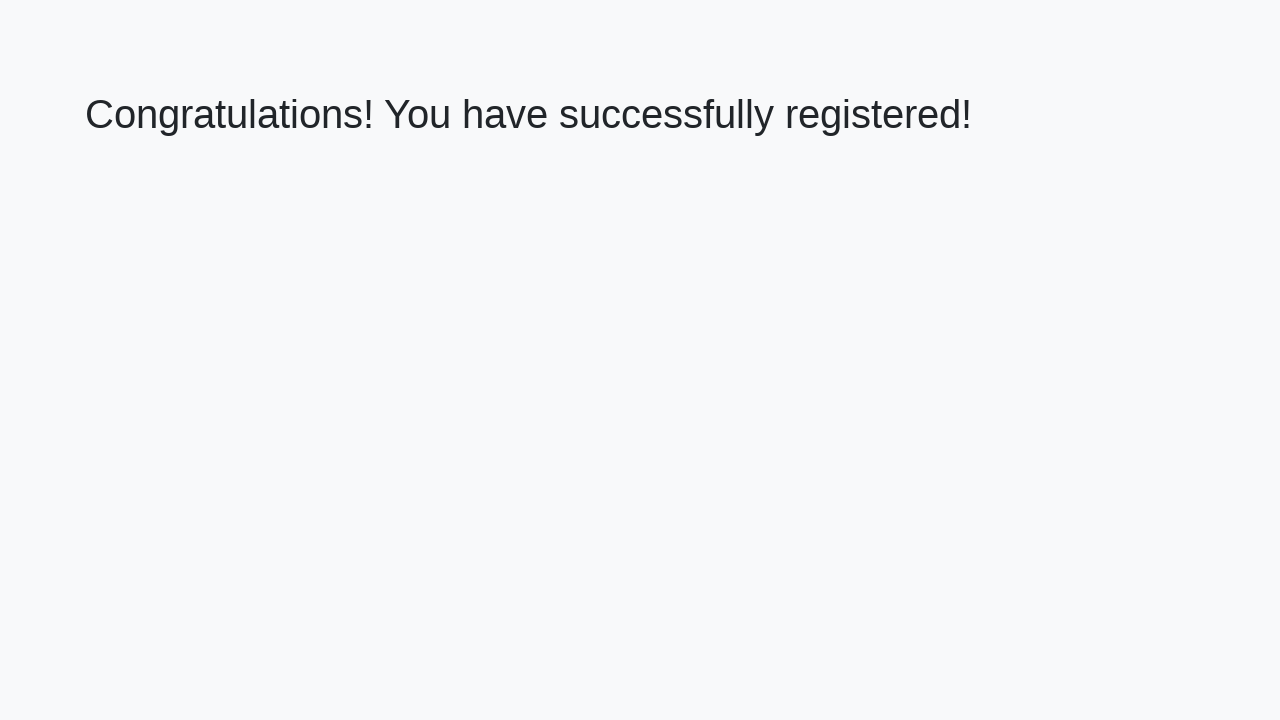